Tests adding a new todo item with a date, clicking the add button, then checking off the newly added todo checkbox and verifying the text

Starting URL: https://lambdatest.github.io/sample-todo-app/

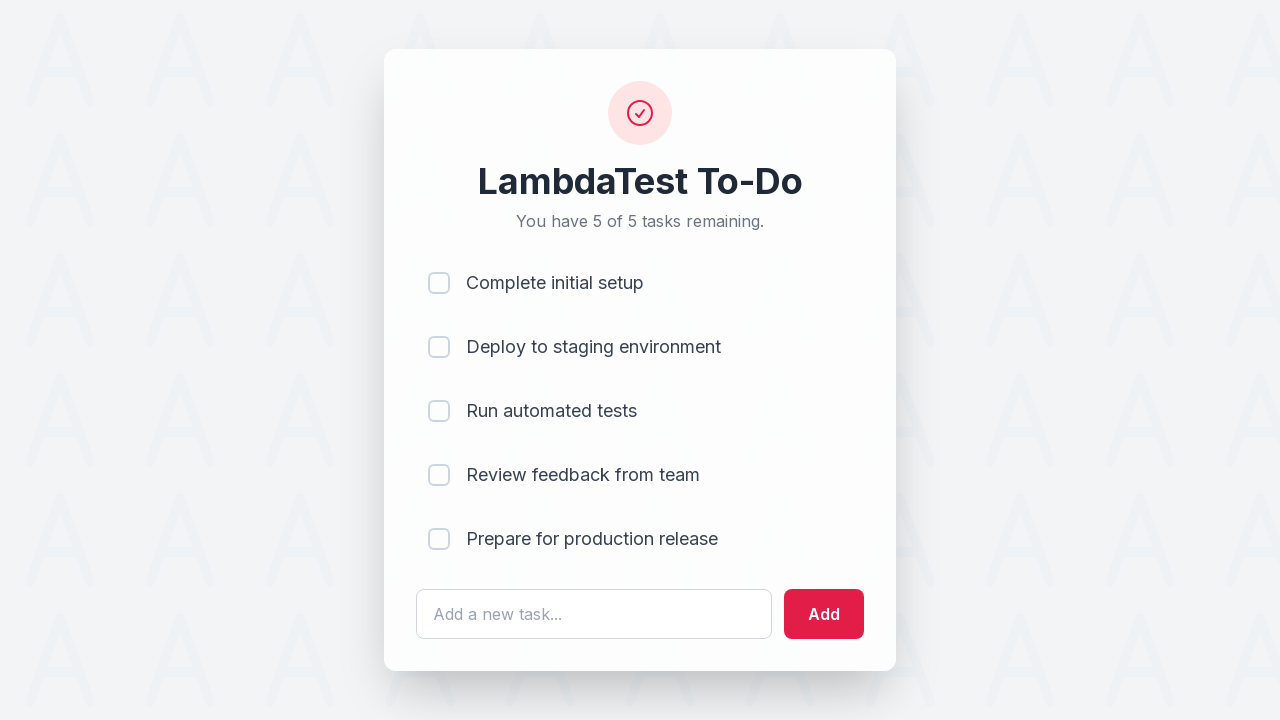

Filled todo input field with date '28.10.1990' on #sampletodotext
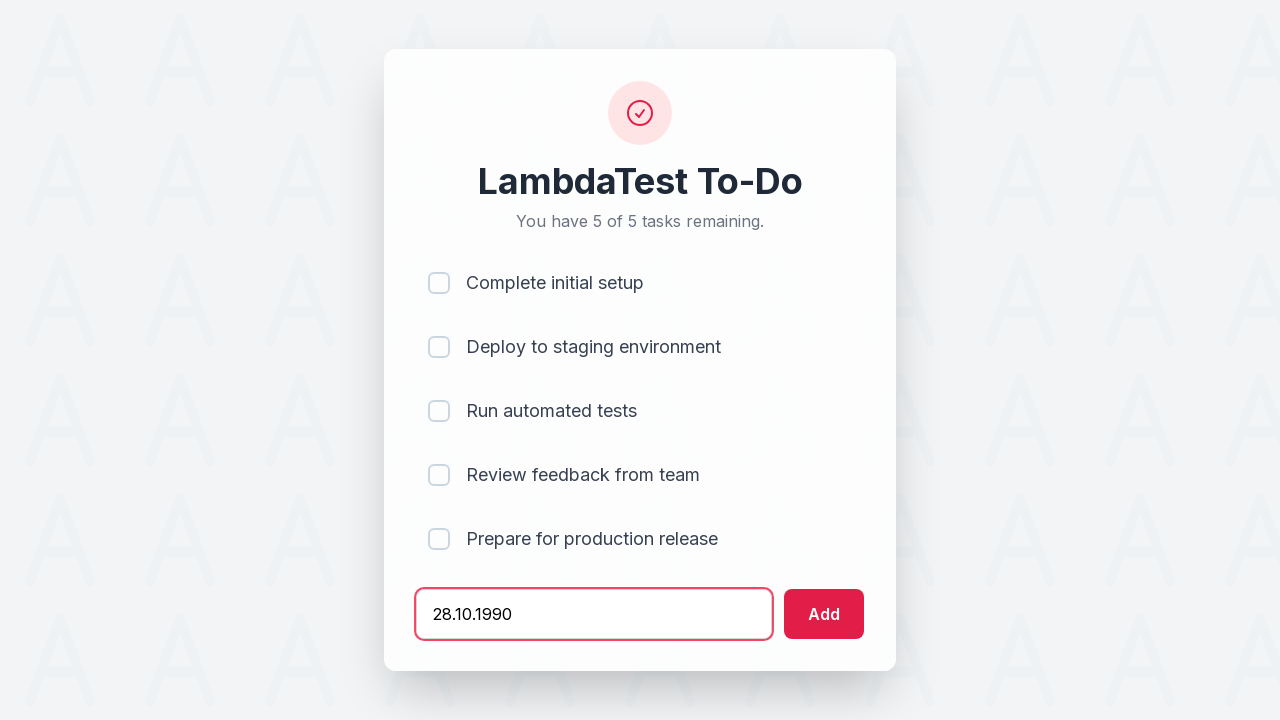

Clicked add button to create new todo item at (824, 614) on #addbutton
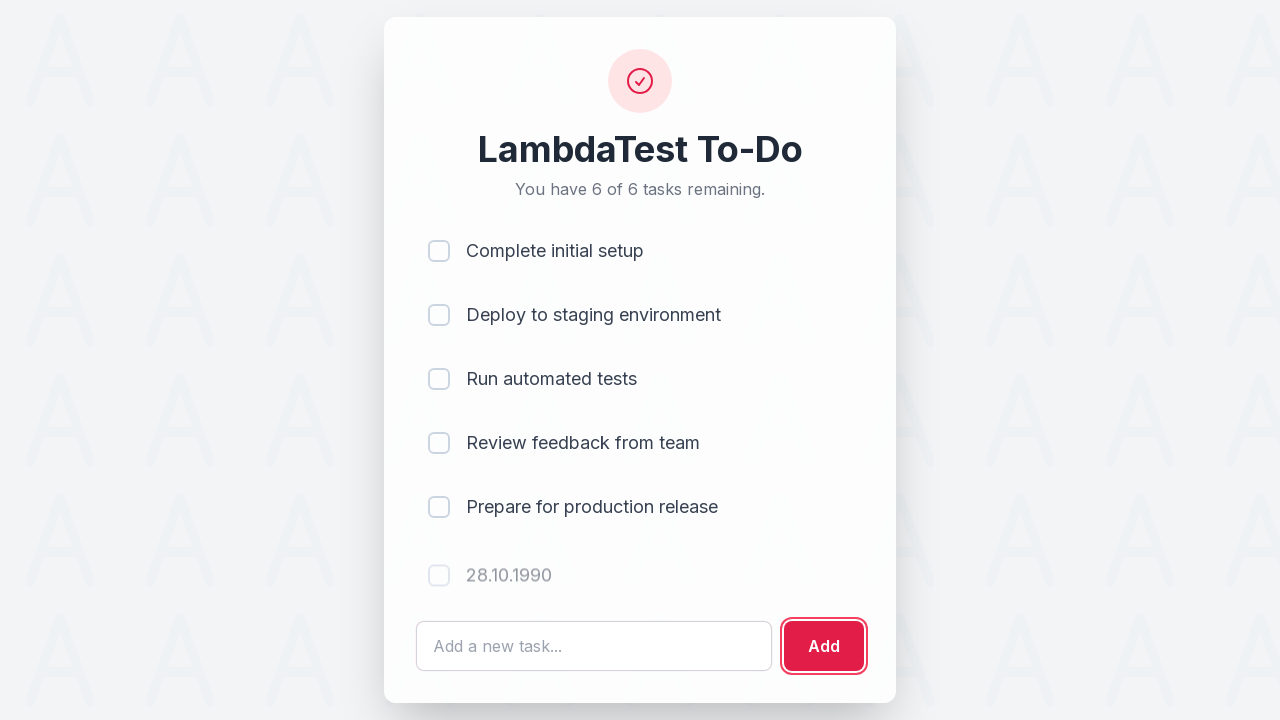

Waited for todo checkbox to appear in the list
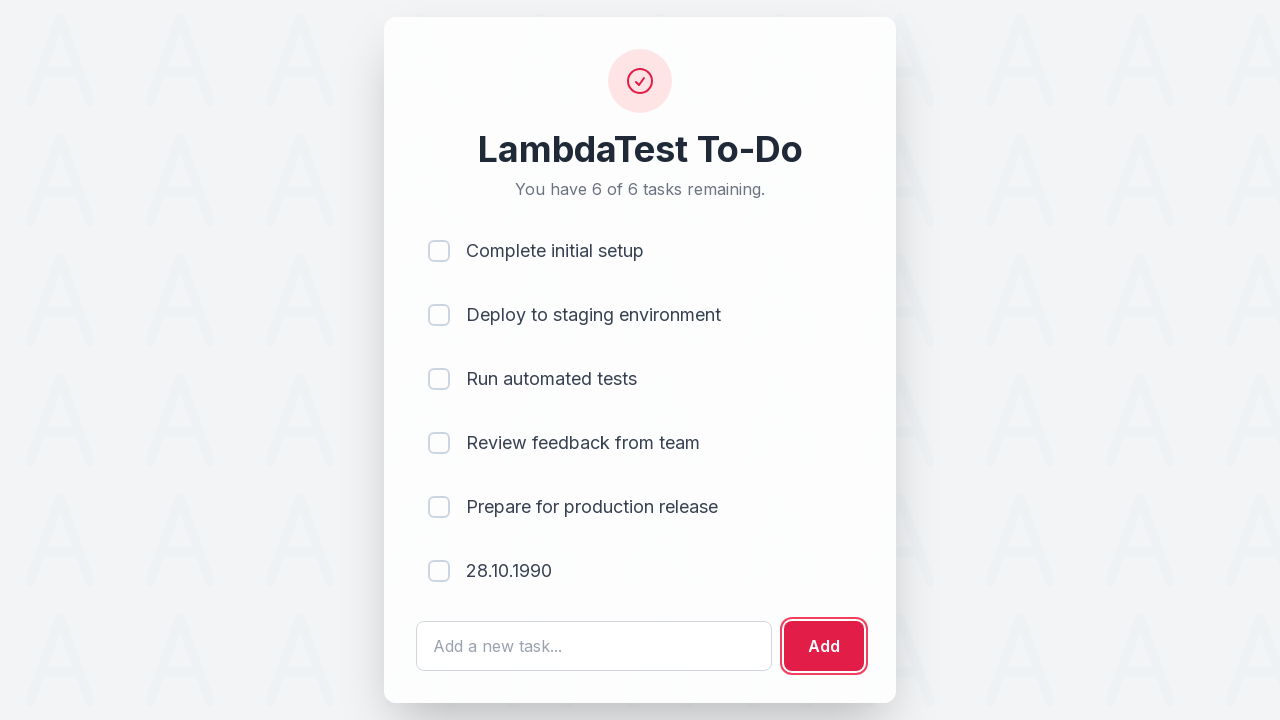

Located all todo checkboxes in the list
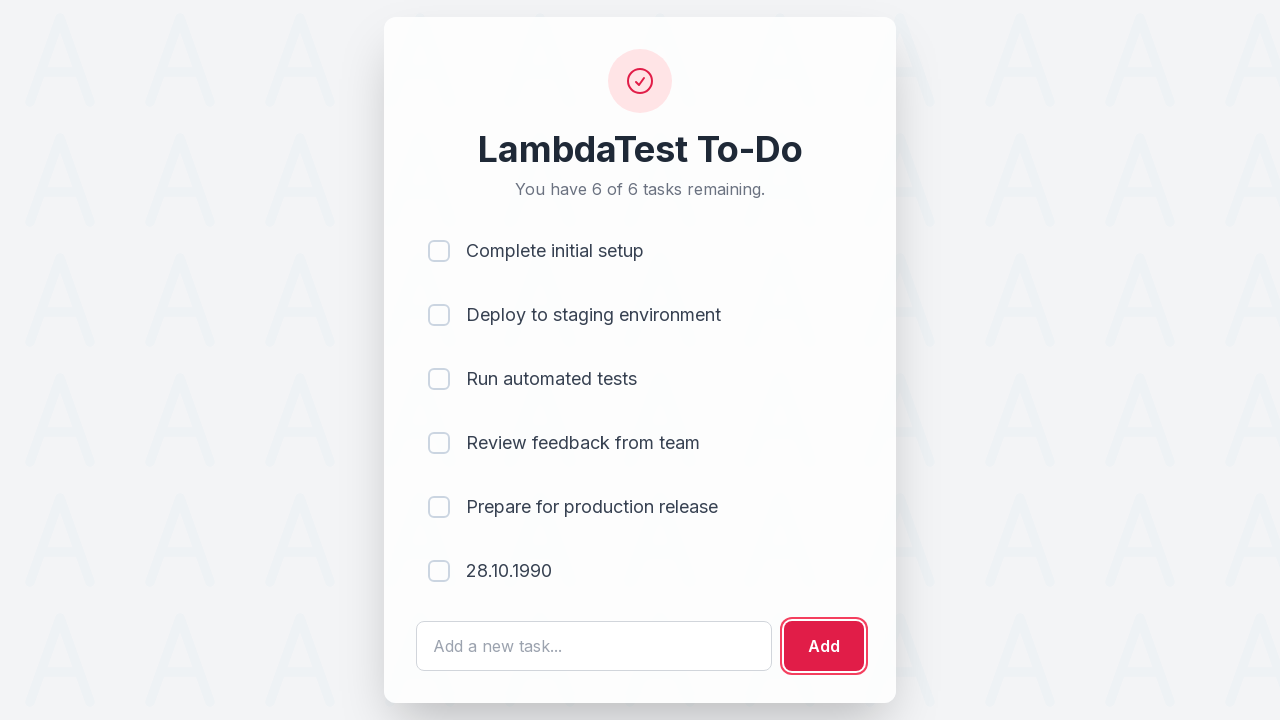

Clicked the newly added todo checkbox to mark it complete at (439, 571) on xpath=//li[@ng-repeat]/input >> nth=-1
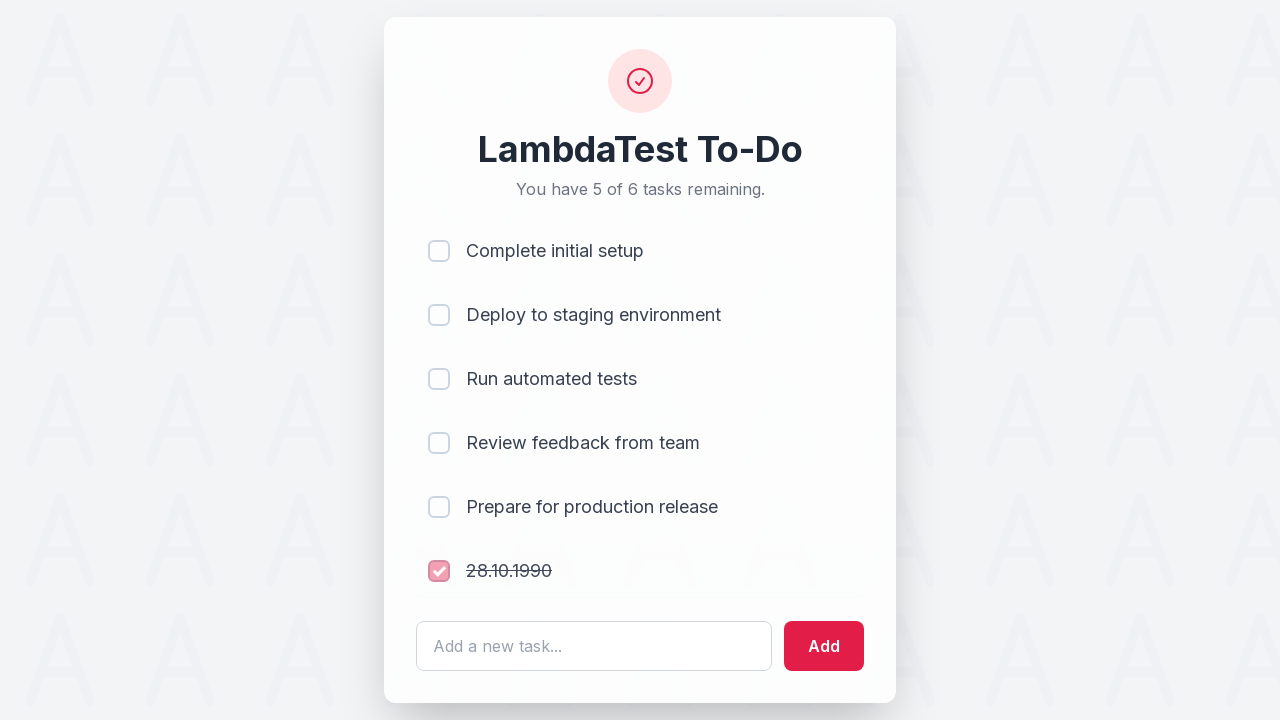

Waited for todo text element to be visible
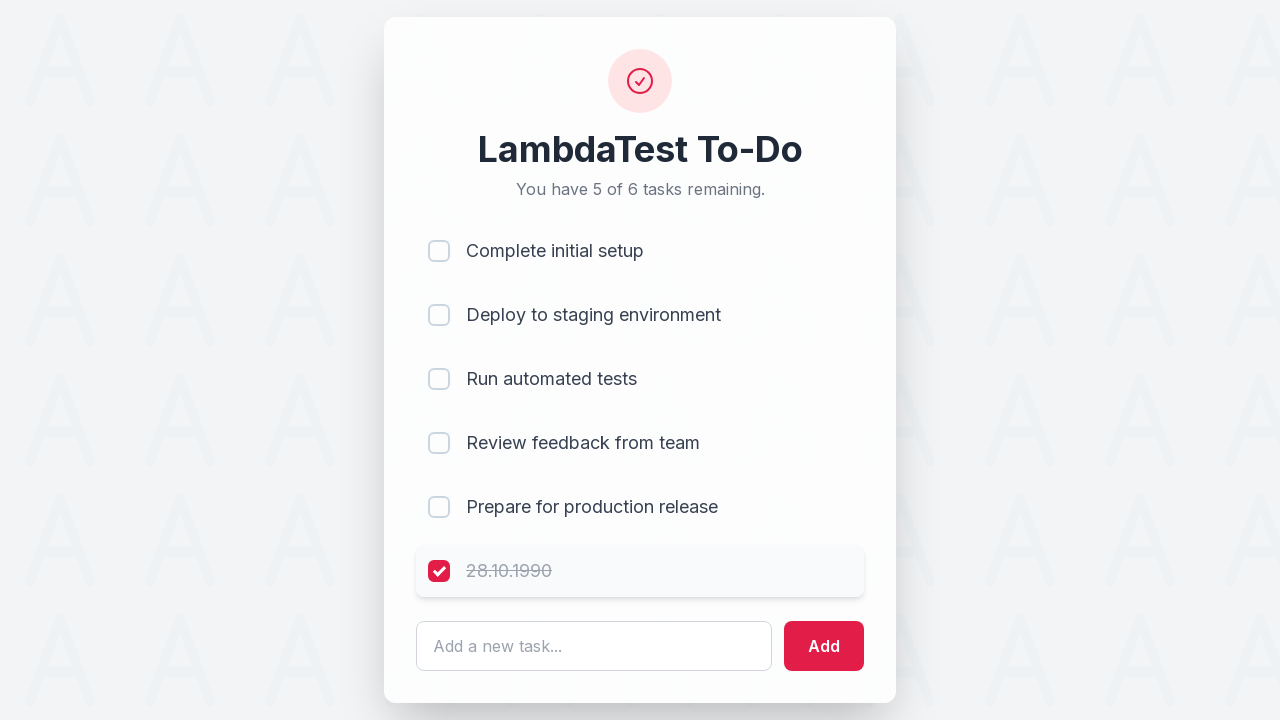

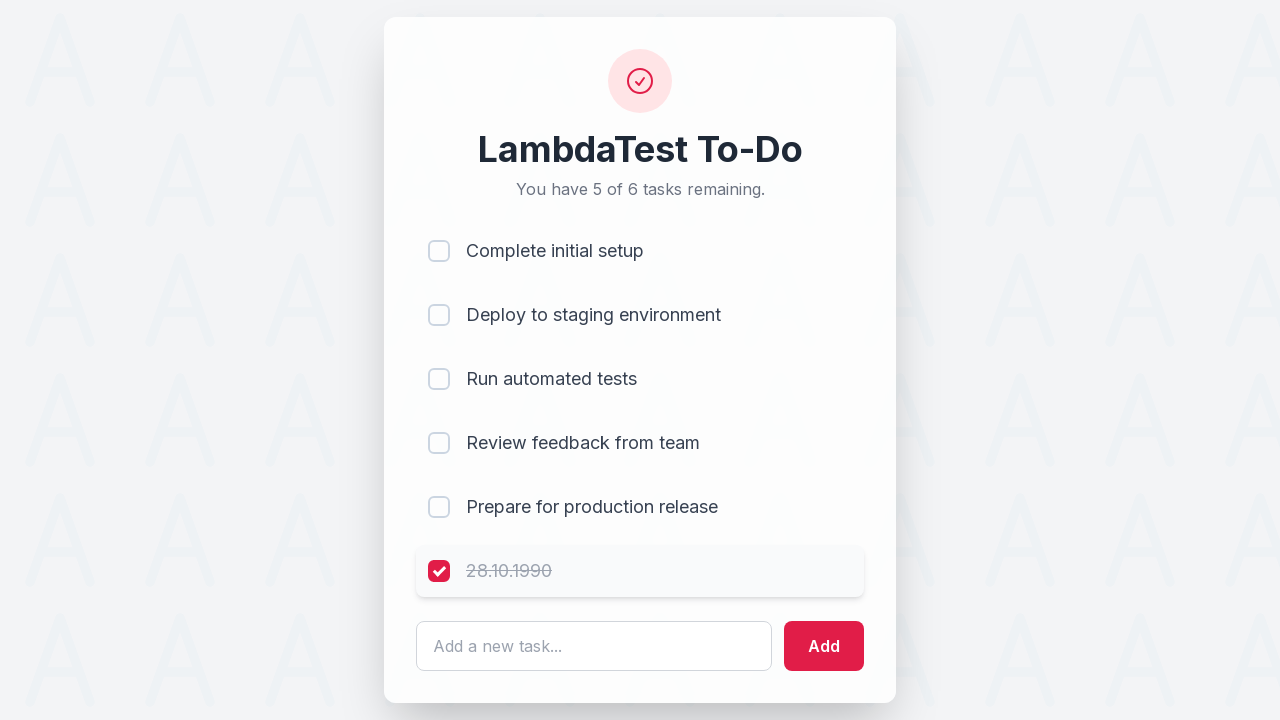